Tests clicking the "Yes" radio button and verifies that the selection confirmation text displays "Yes"

Starting URL: https://demoqa.com/radio-button

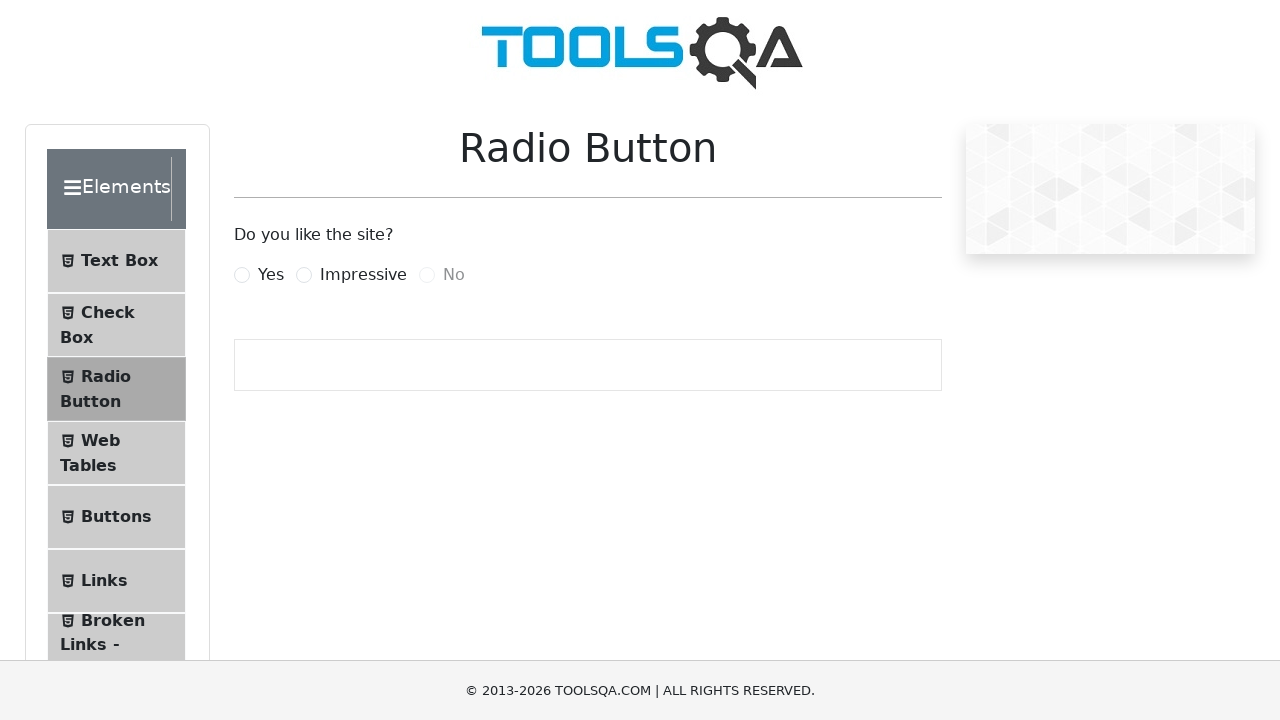

Clicked the 'Yes' radio button label at (271, 275) on label[for='yesRadio']
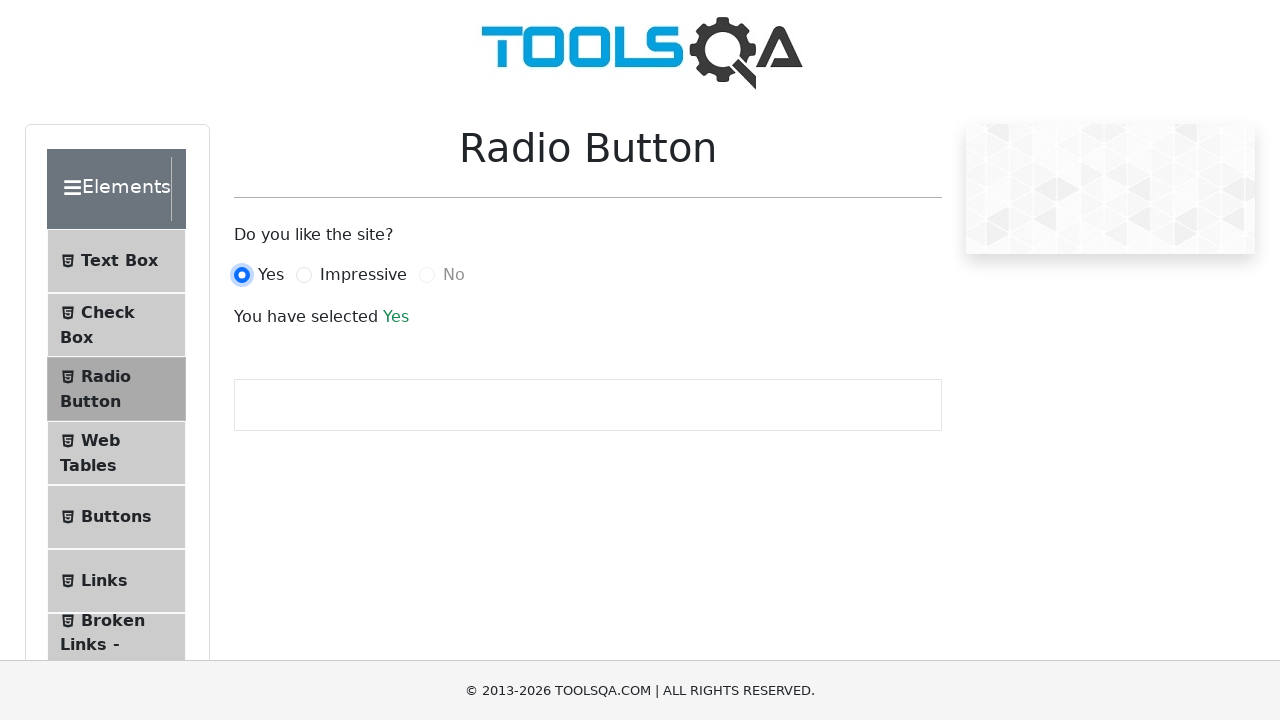

Selection confirmation text appeared
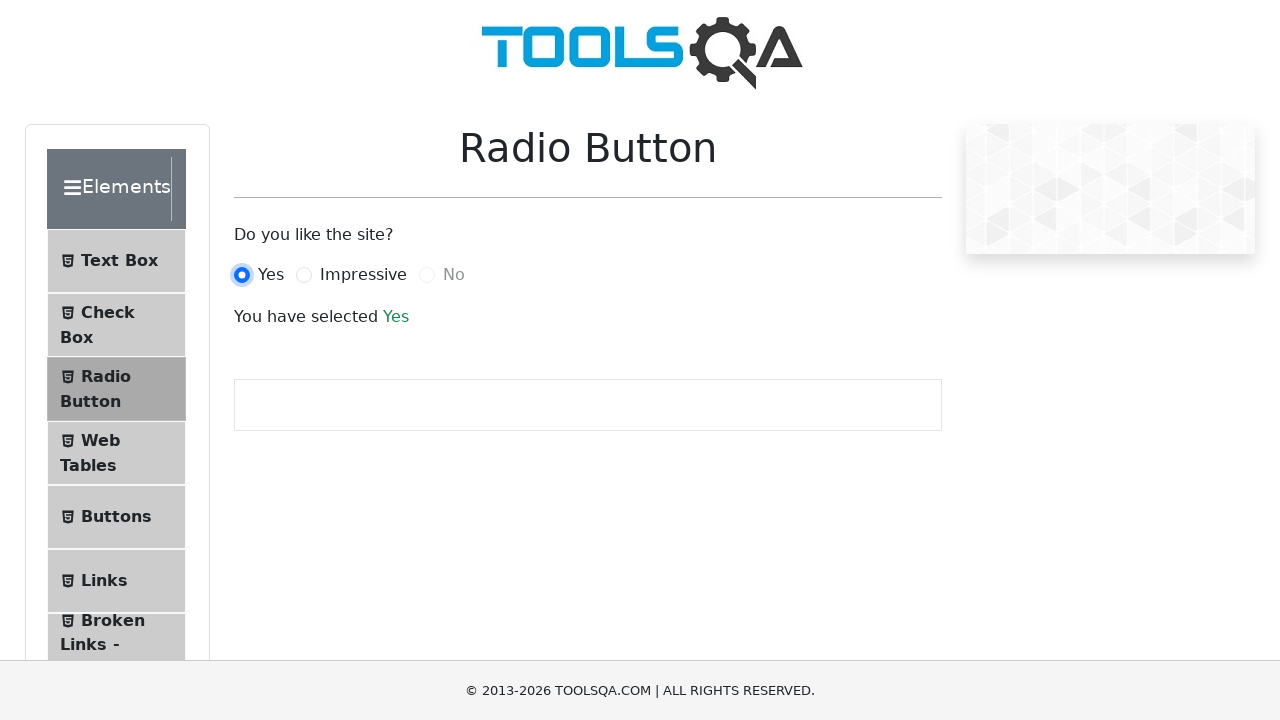

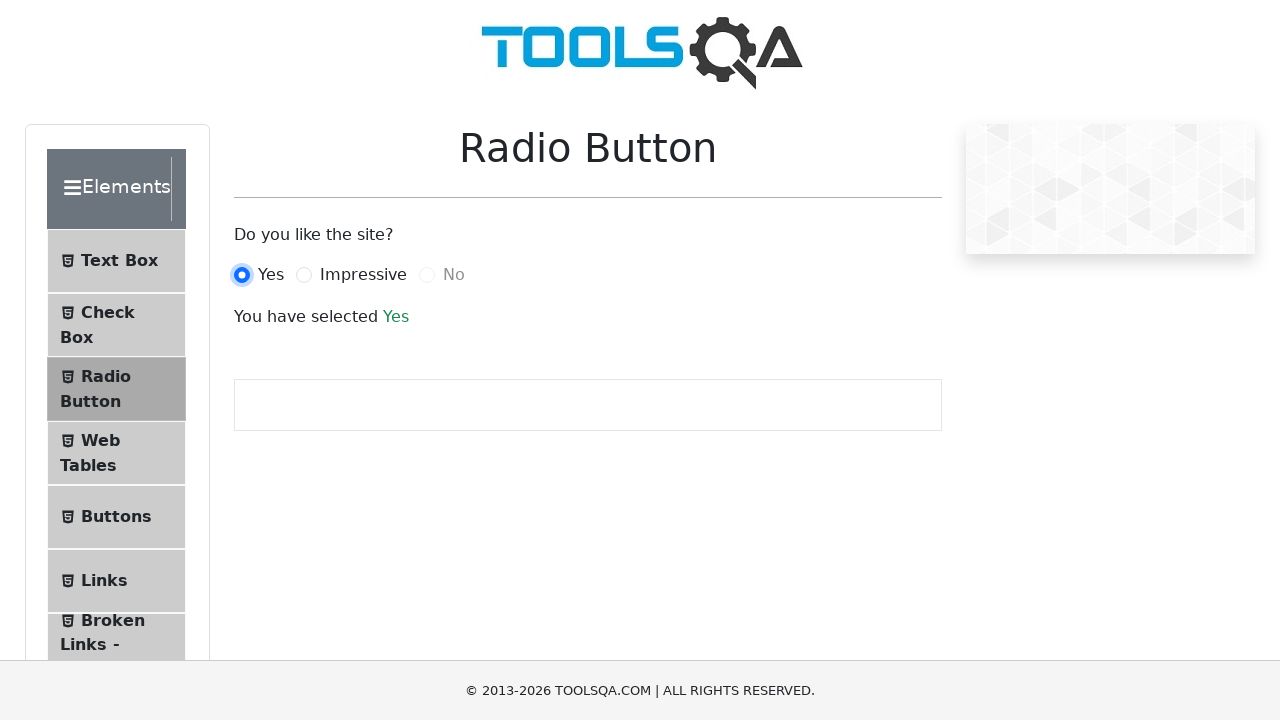